Tests the add-to-cart functionality on a demo e-commerce site by clicking the add to cart button on a product and verifying the product appears in the cart pane.

Starting URL: https://bstackdemo.com

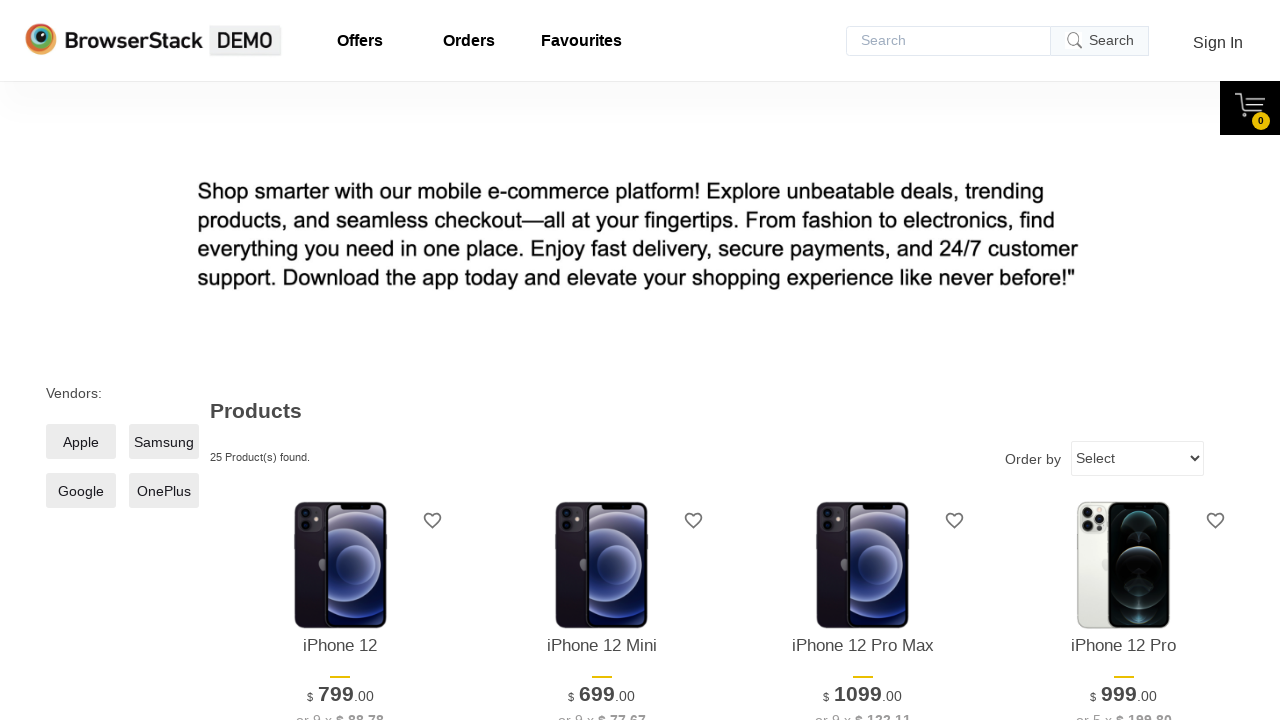

Page loaded and DOM content ready
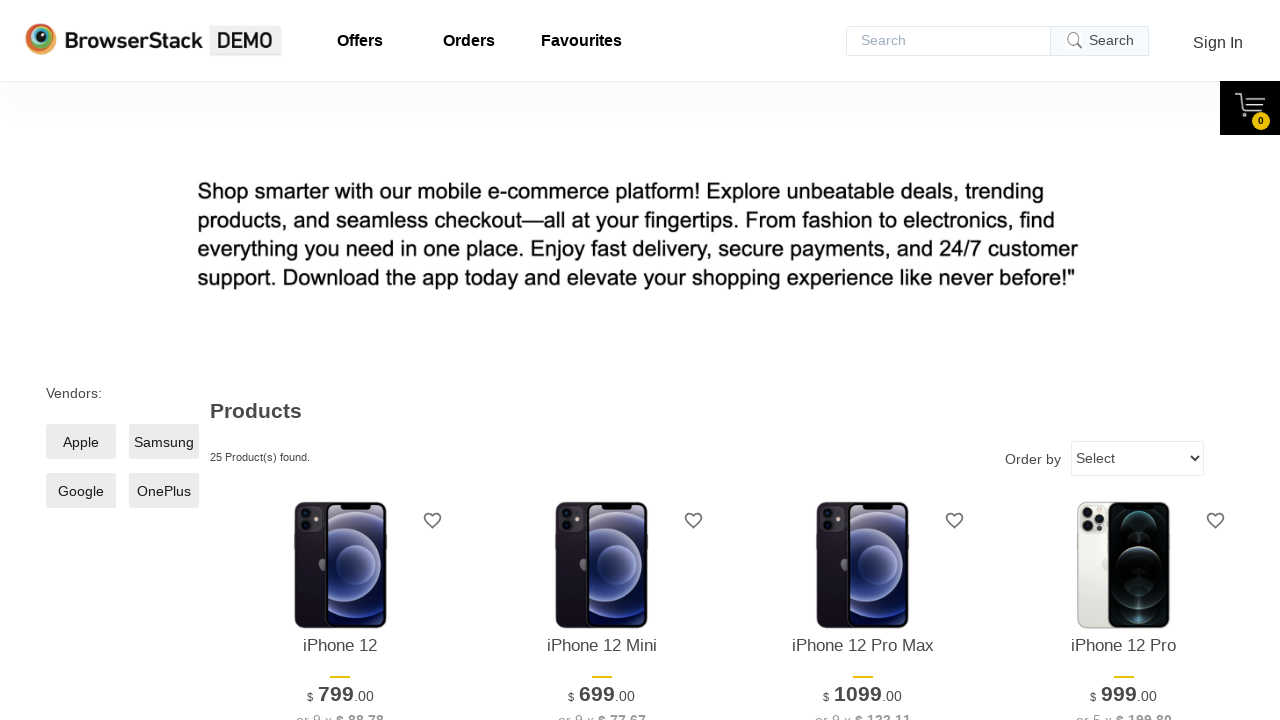

First product element became visible
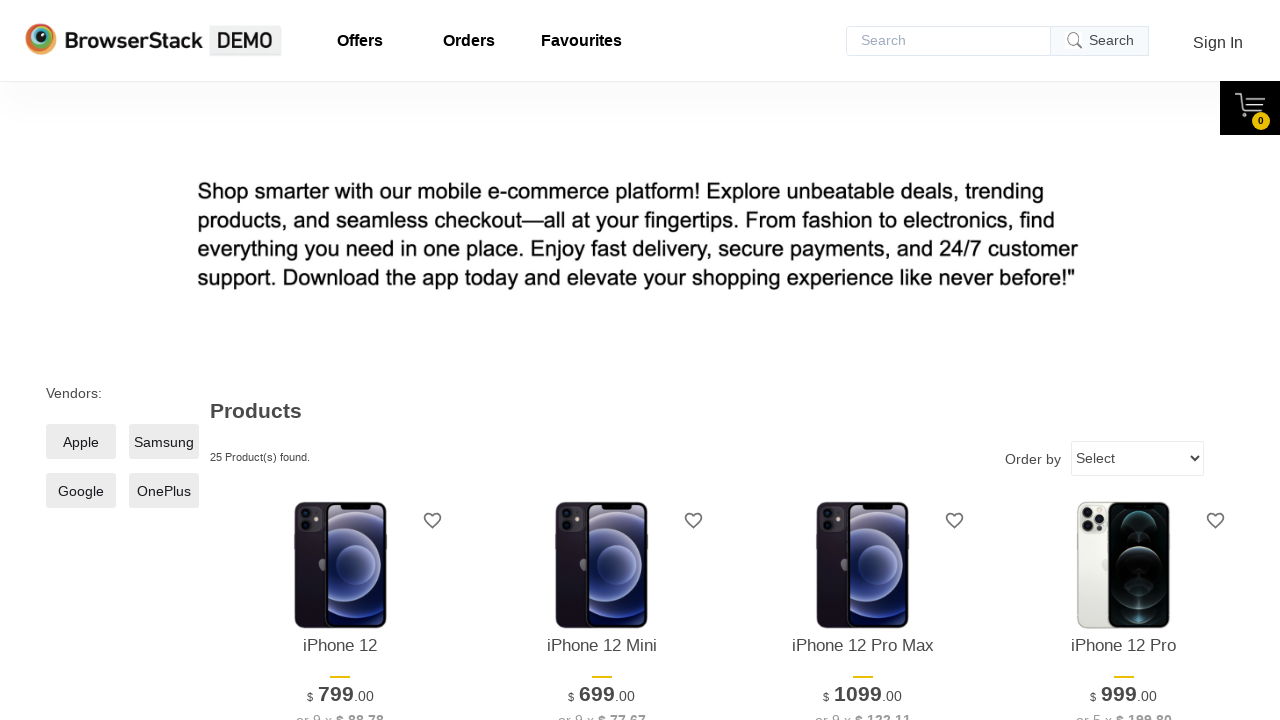

Retrieved product name: 'iPhone 12'
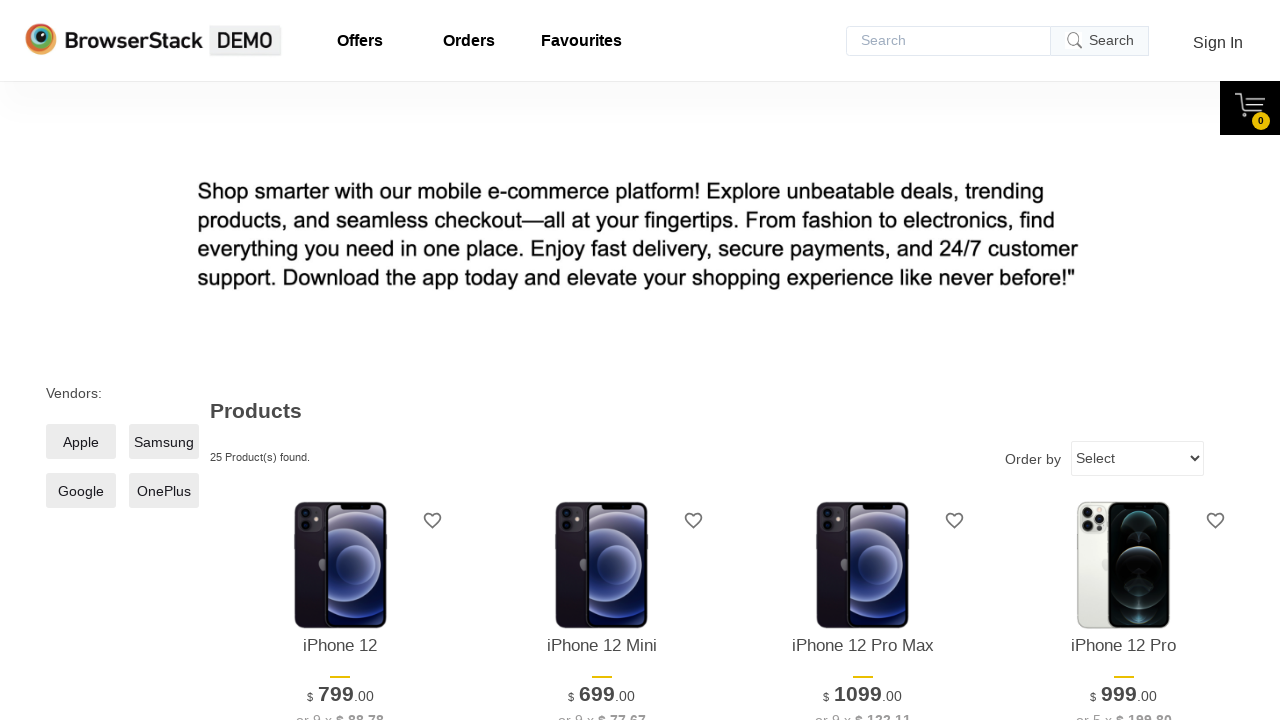

Add to Cart button became visible
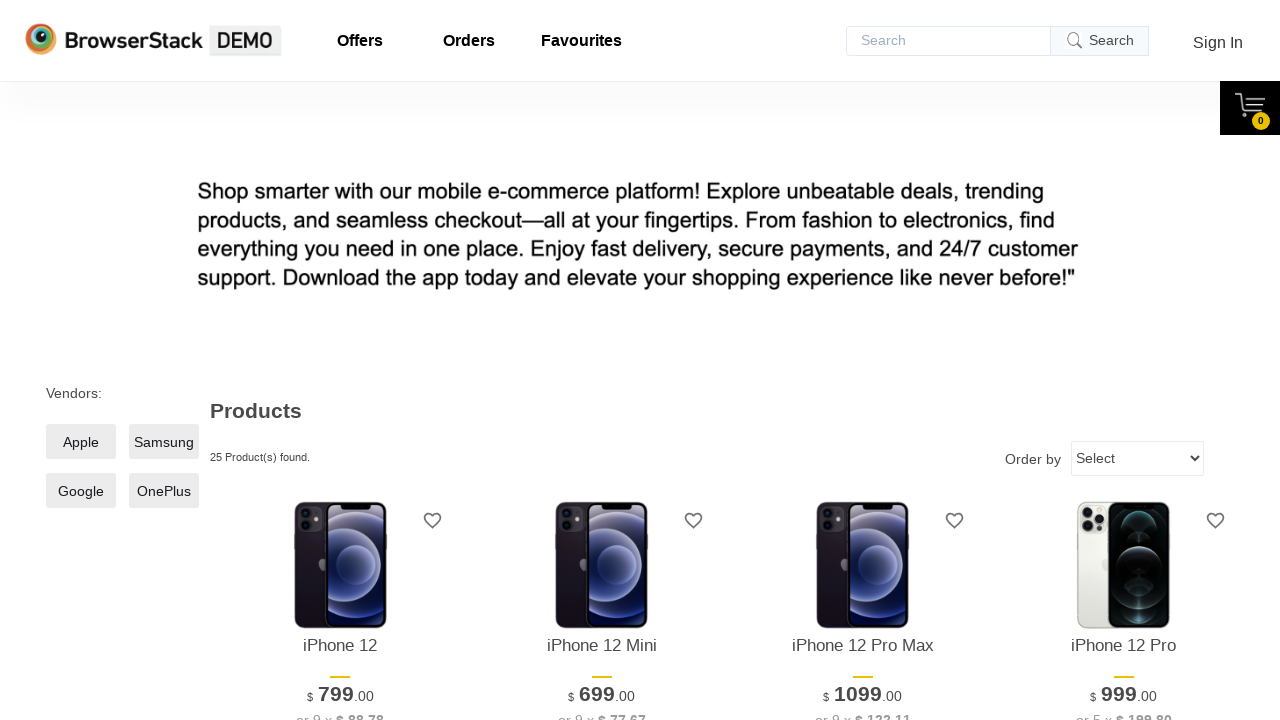

Clicked Add to Cart button for first product at (340, 361) on xpath=//*[@id="1"]/div[4]
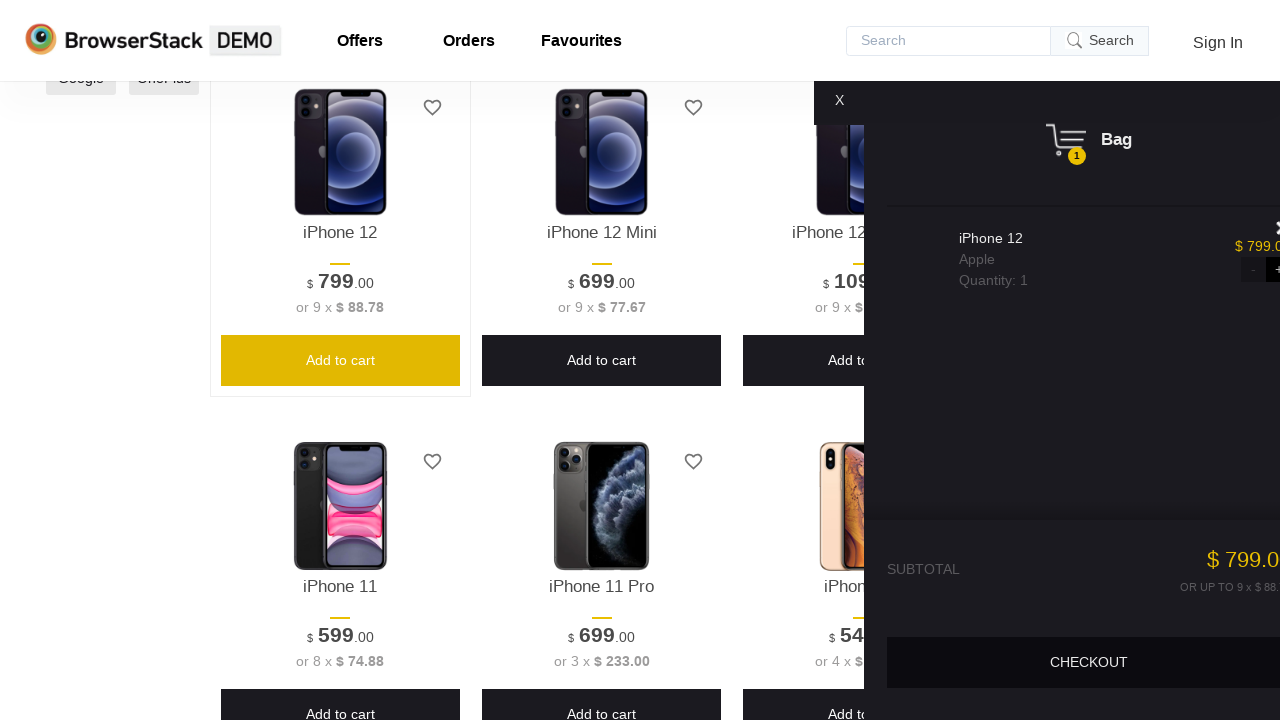

Product appeared in cart pane
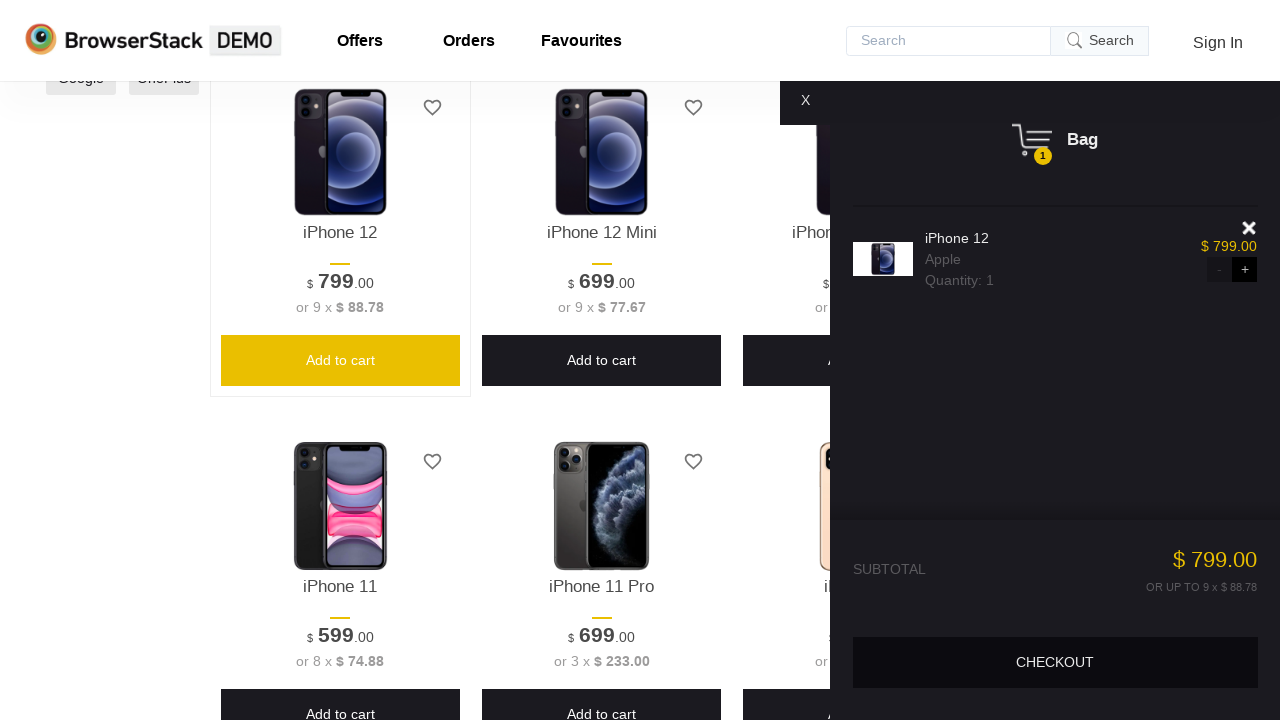

Retrieved product from cart: 'iPhone 12'
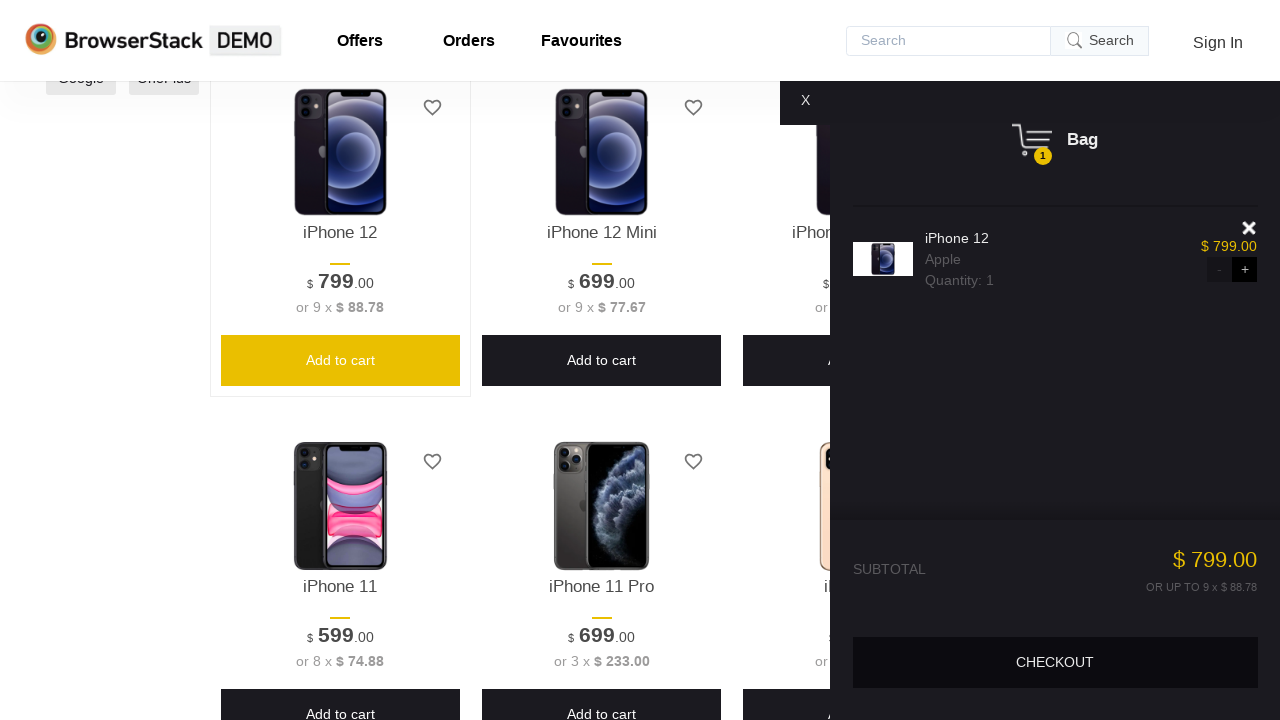

Product name verified - matches between product and cart pane
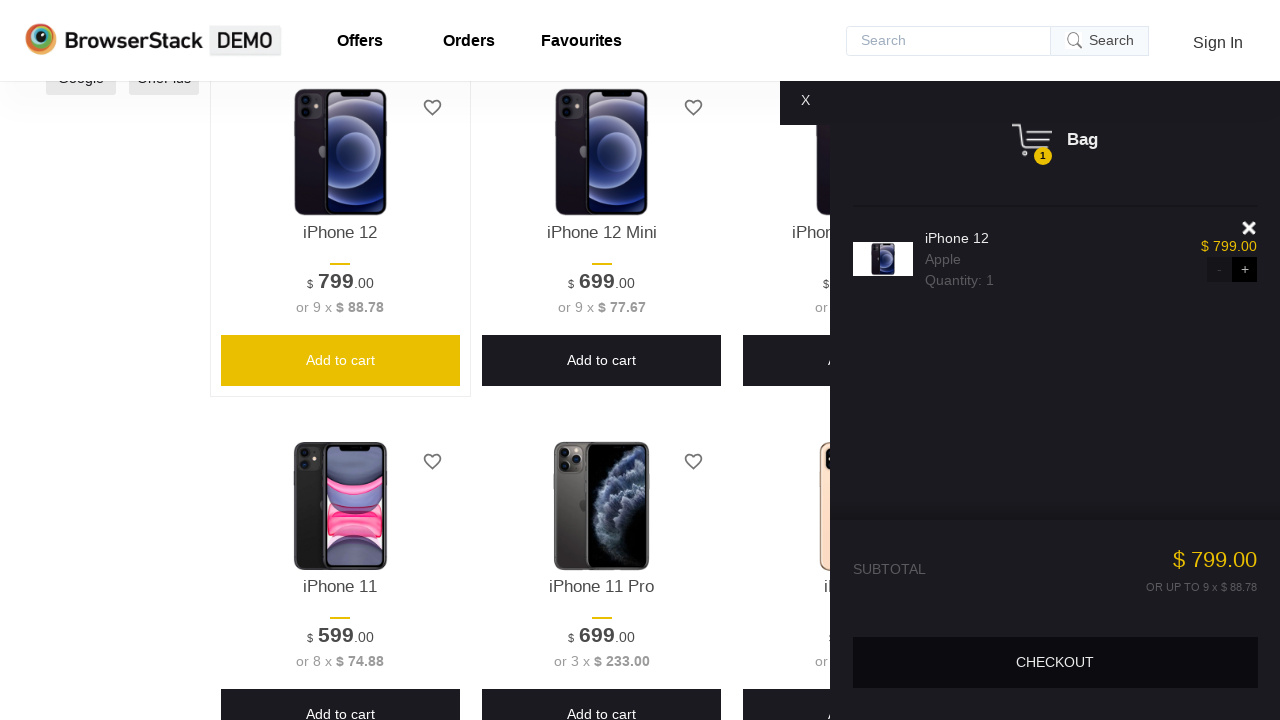

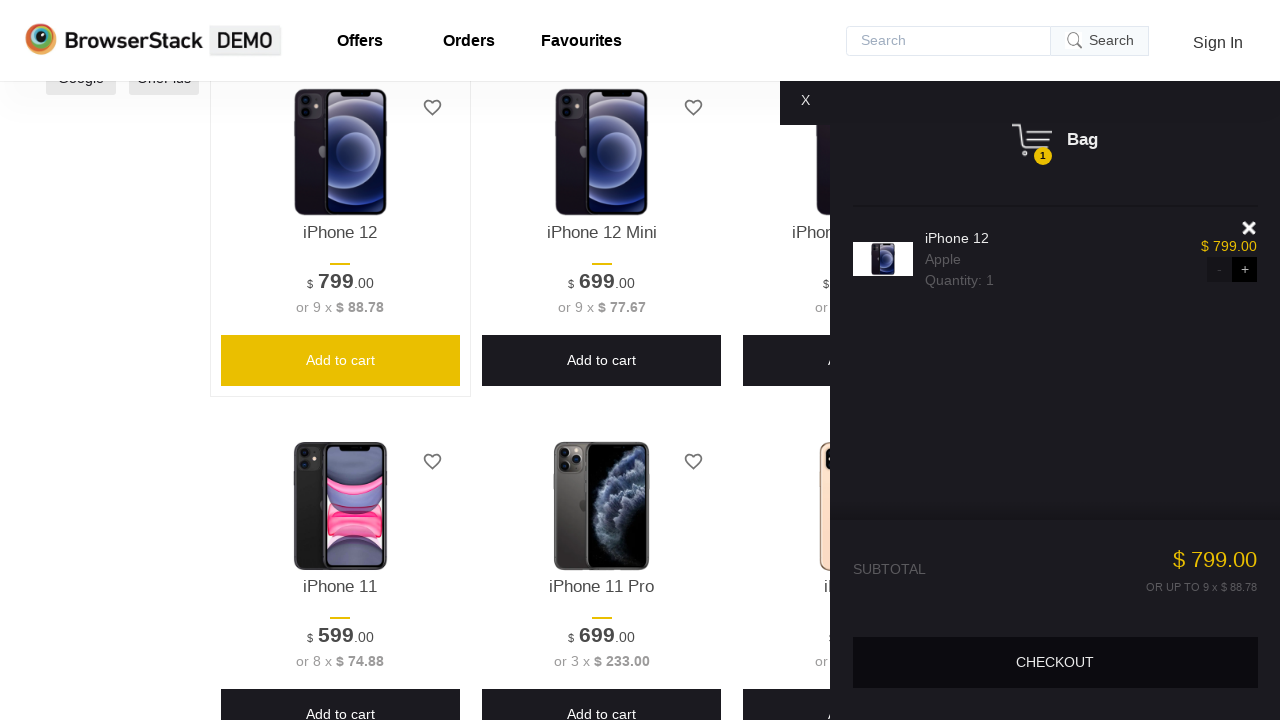